Navigates to Guru99 website, scrolls to the "About Us" link at the bottom of the page, and clicks it using JavaScript execution

Starting URL: https://www.guru99.com/

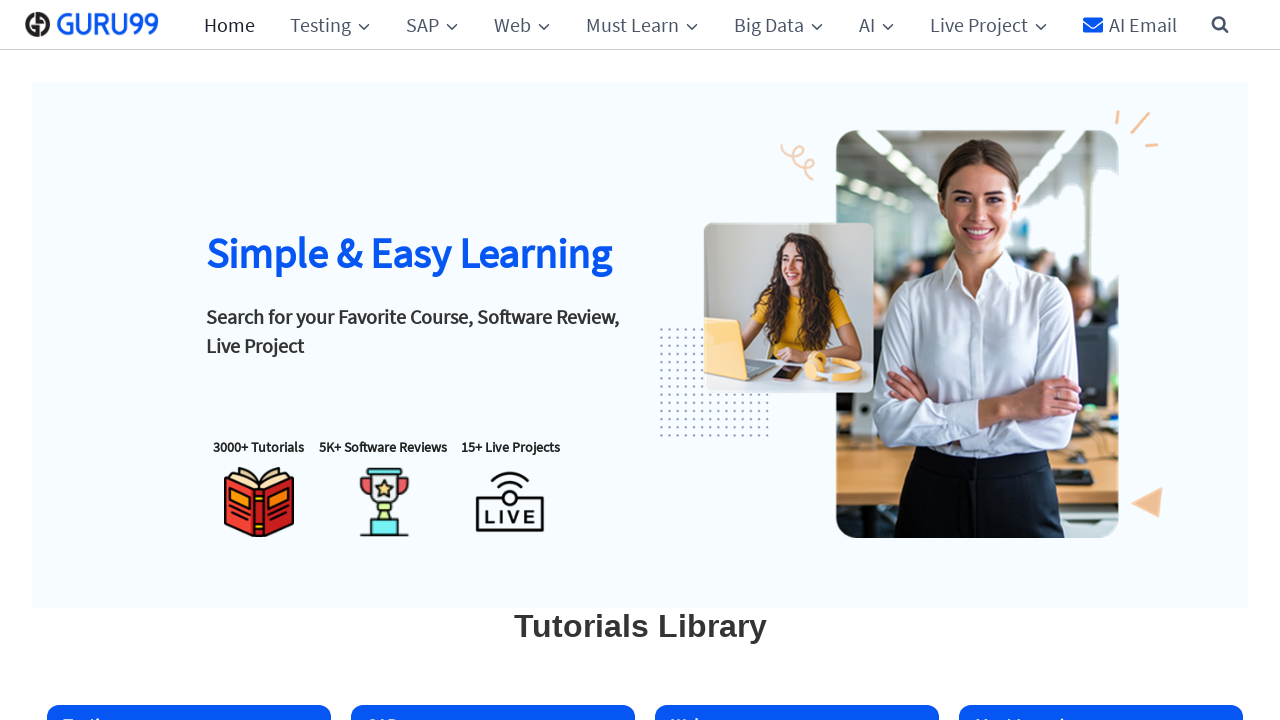

Located 'About Us' link element using XPath
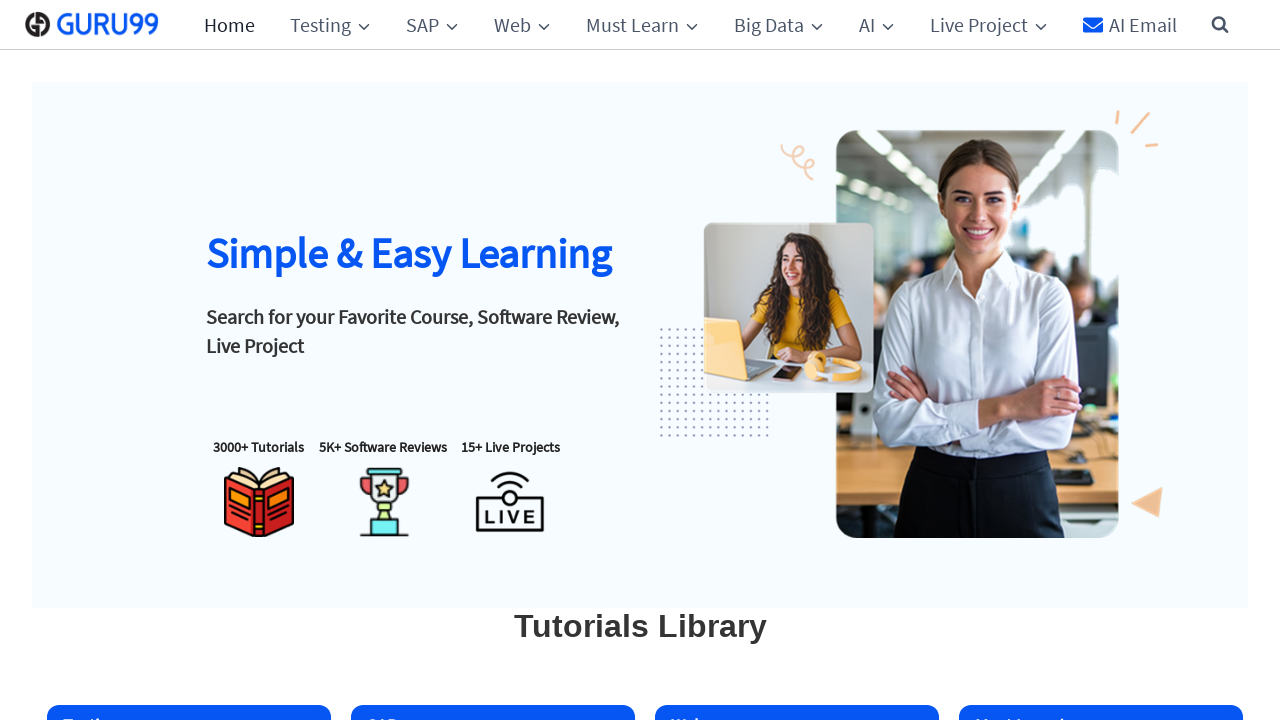

Scrolled 'About Us' link into view
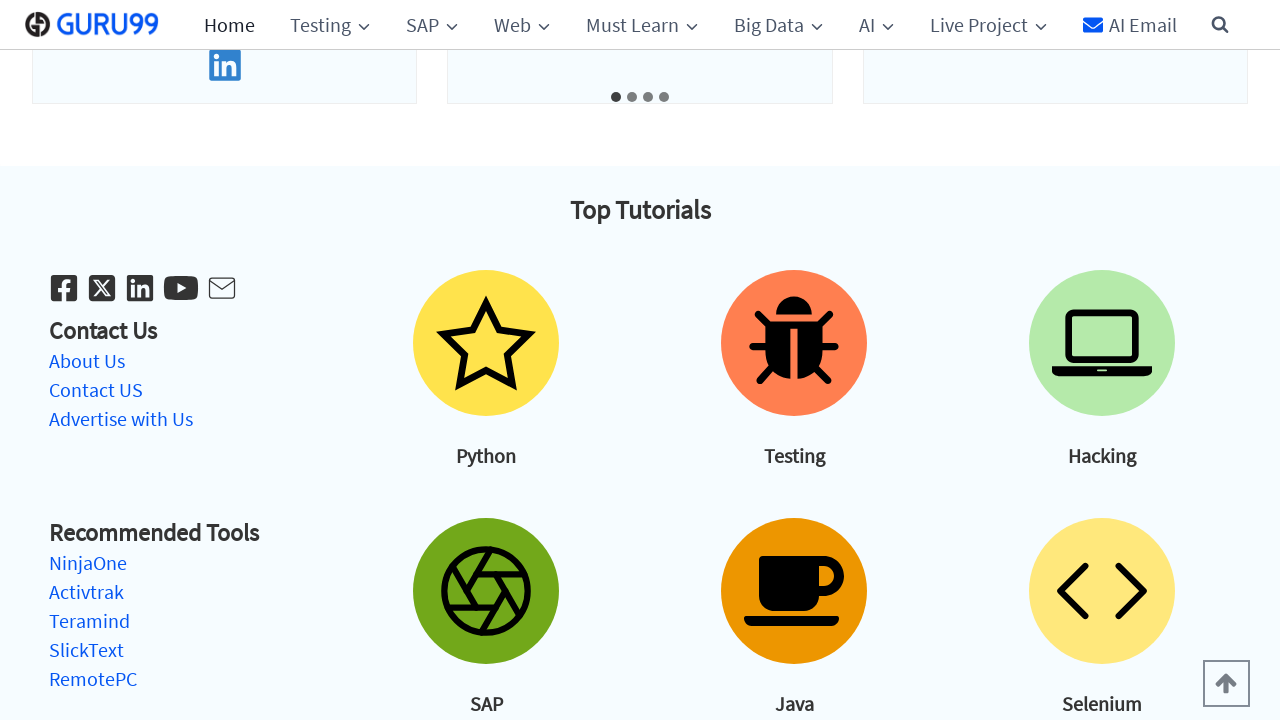

Clicked 'About Us' link at (87, 360) on xpath=//a[text()='About Us']
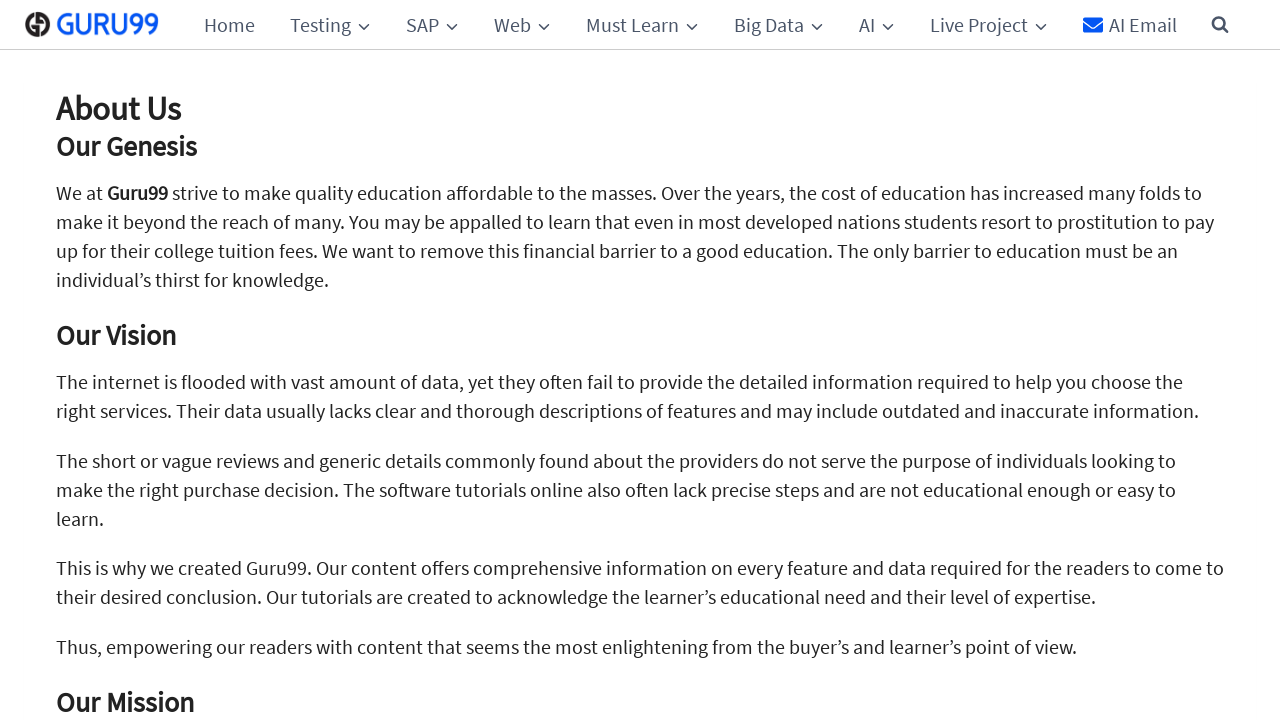

Page navigation completed and network idle
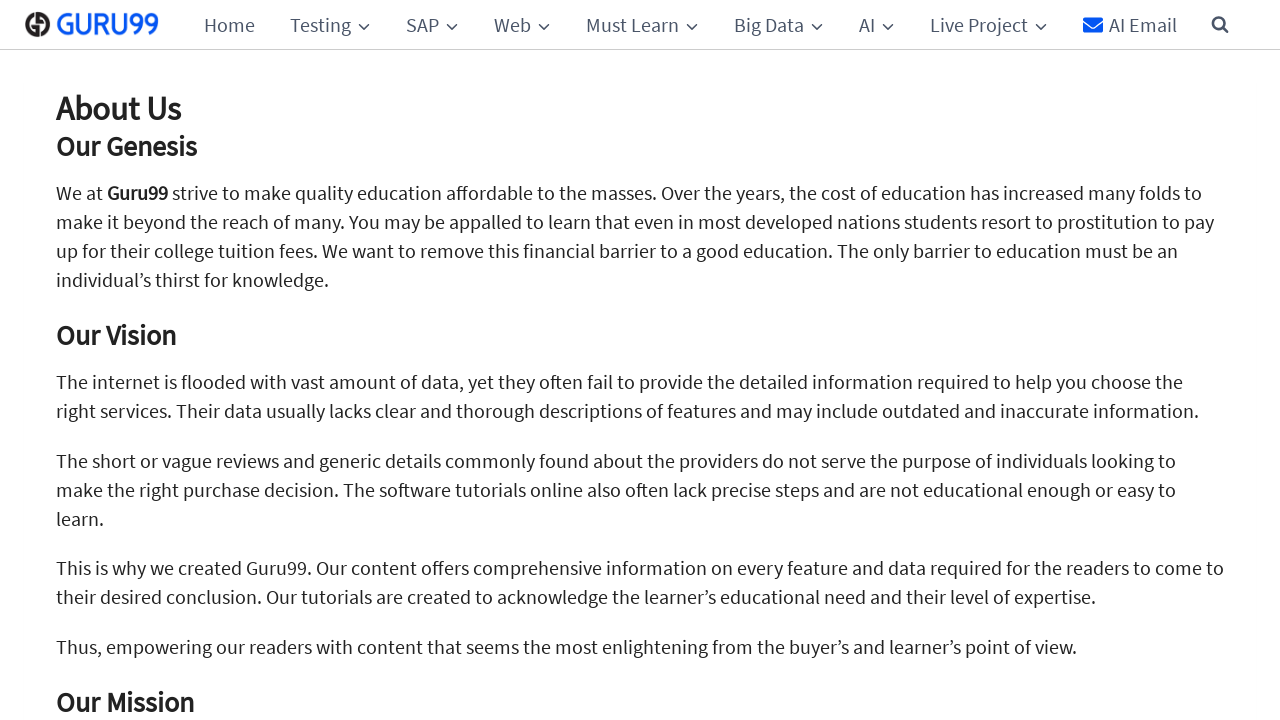

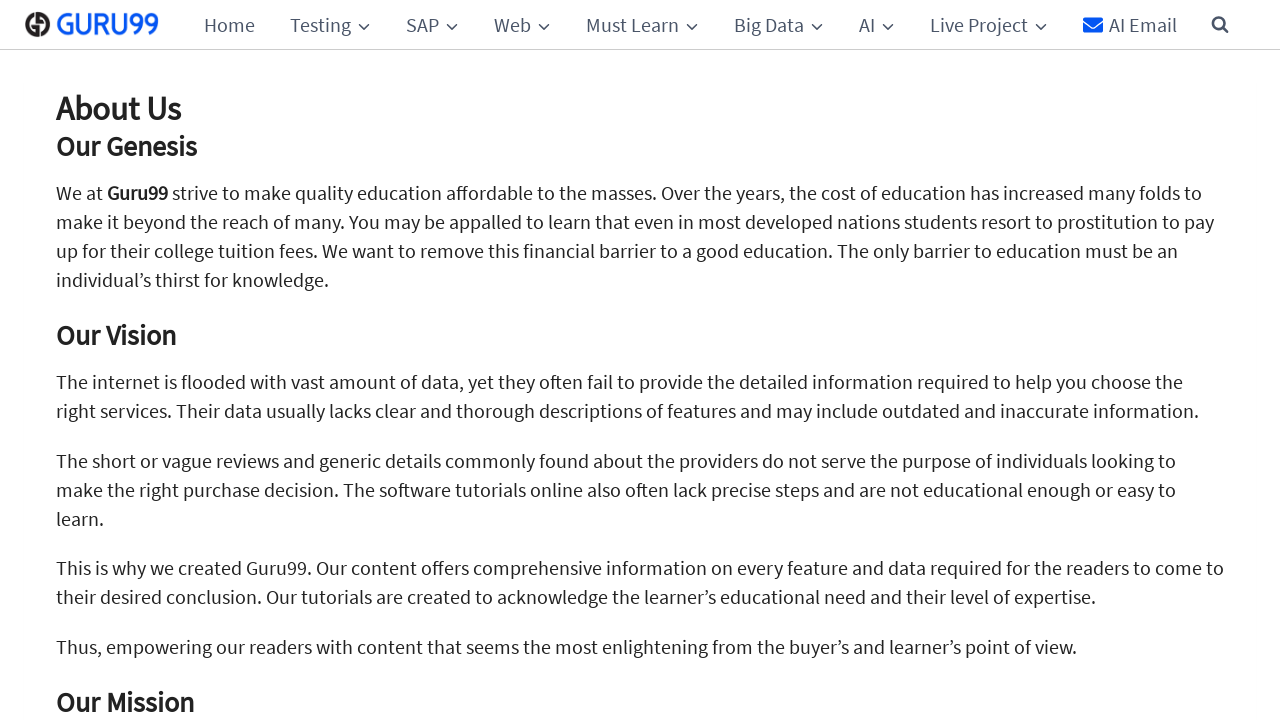